Tests the date picker calendar functionality on American Airlines website by clicking the departure date field, navigating to December, and selecting the 1st of the month.

Starting URL: https://www.aa.com/homePage.do?locale=en_US

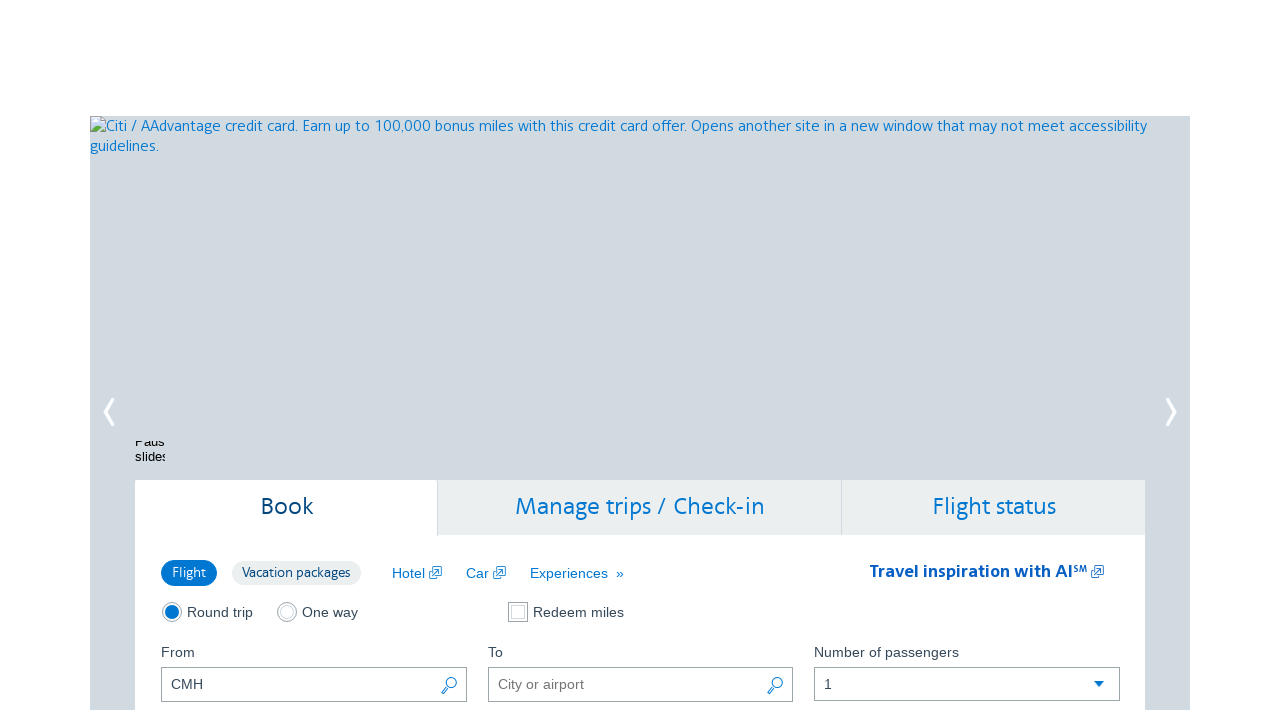

Clicked the departure date picker button at (450, 360) on xpath=//label[@for='aa-leavingOn']/following-sibling::button
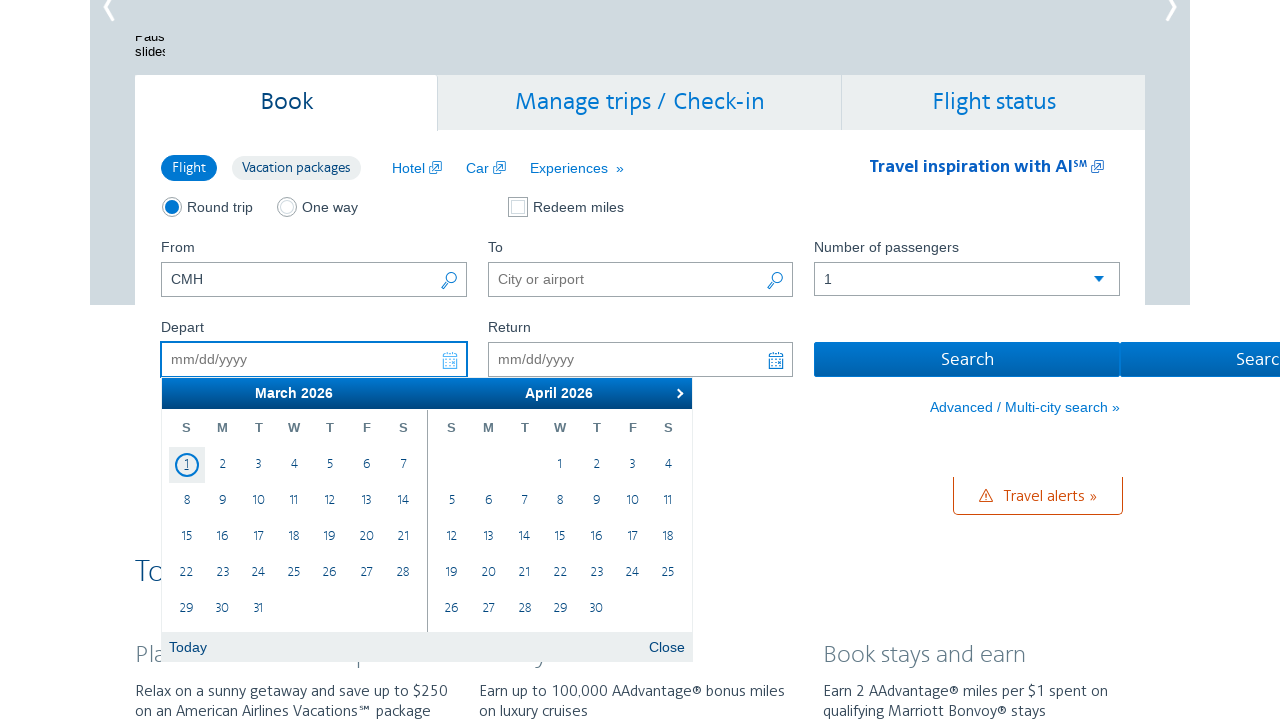

Retrieved current month: March
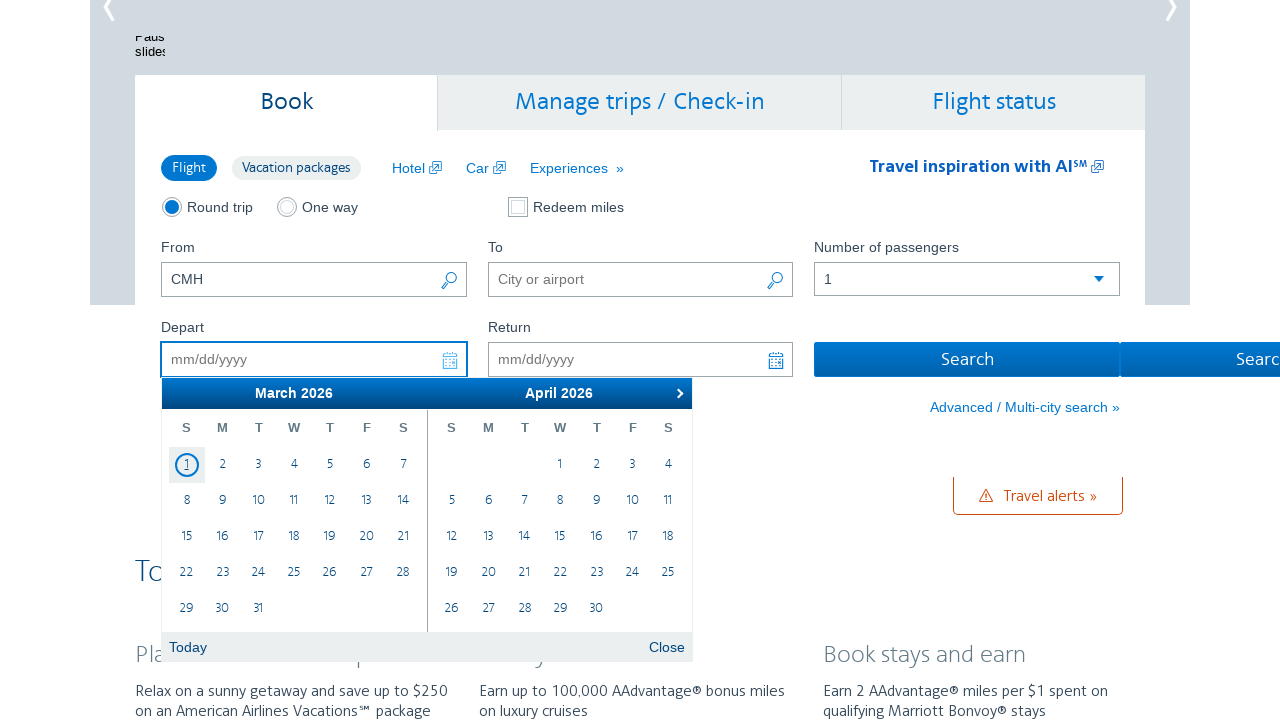

Clicked next button to navigate from March to next month at (677, 393) on xpath=//a[@data-handler='next']
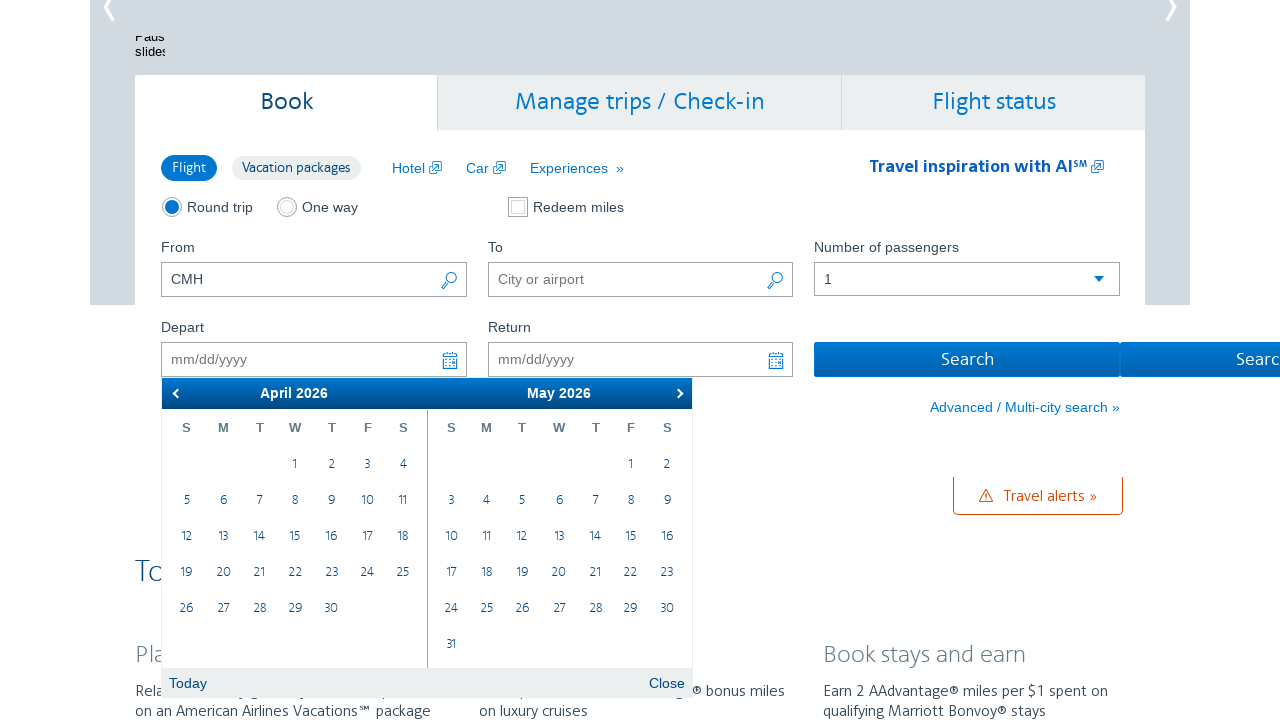

Waited 500ms for calendar to update
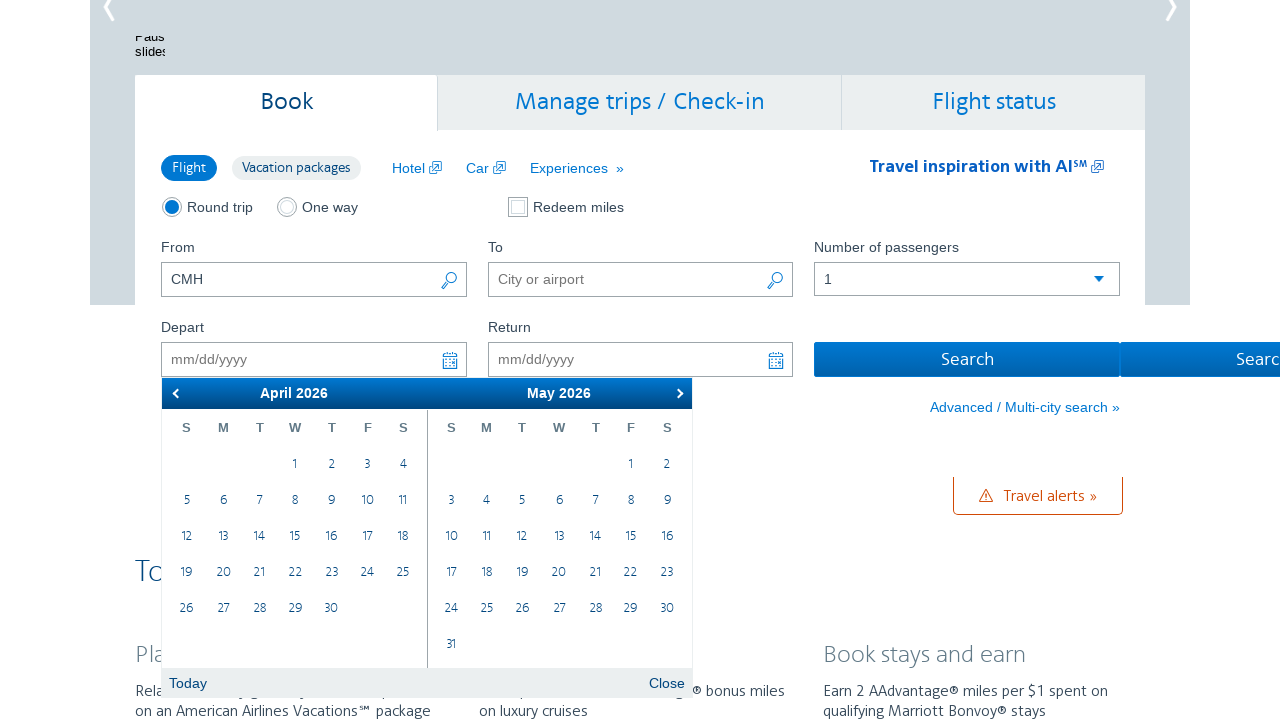

Retrieved current month: April
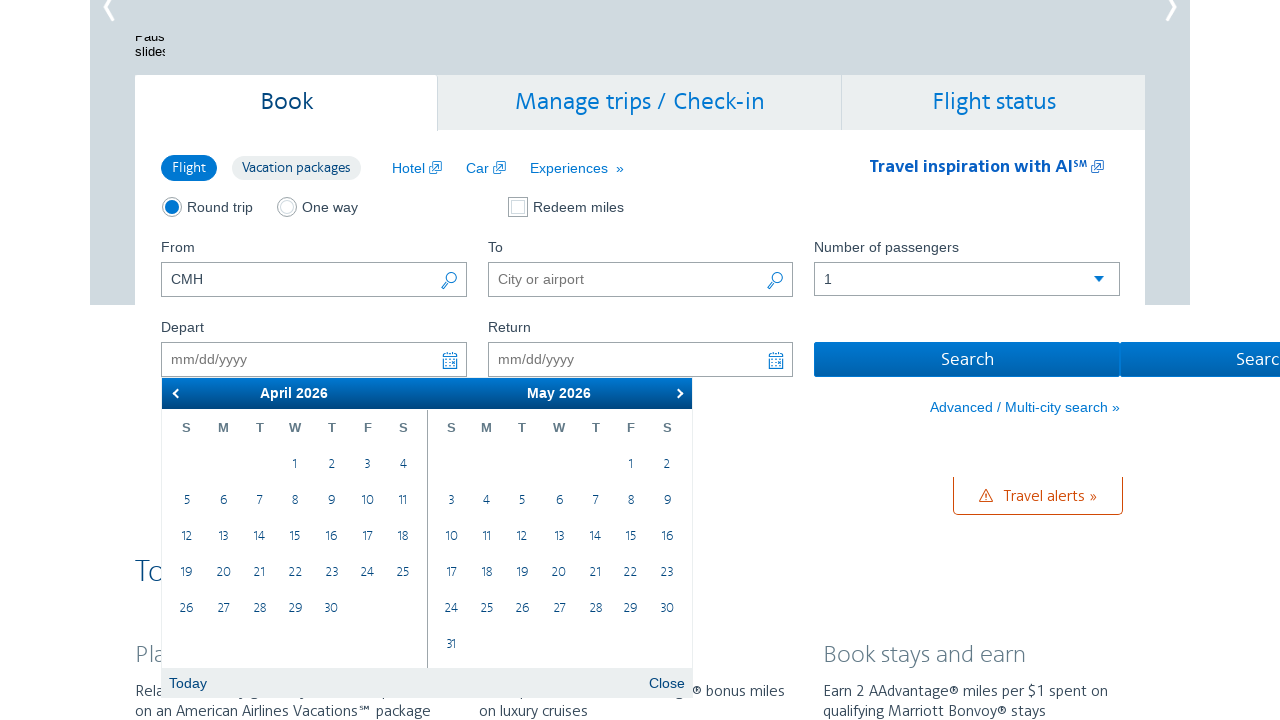

Clicked next button to navigate from April to next month at (677, 393) on xpath=//a[@data-handler='next']
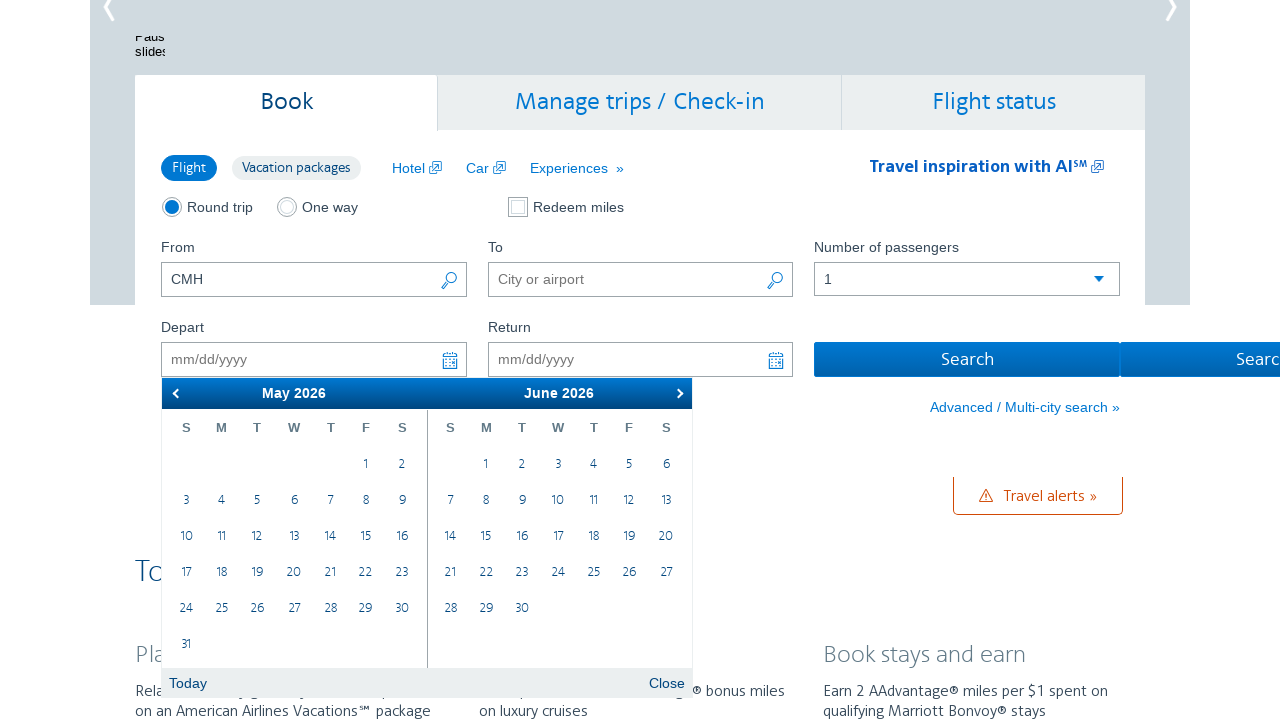

Waited 500ms for calendar to update
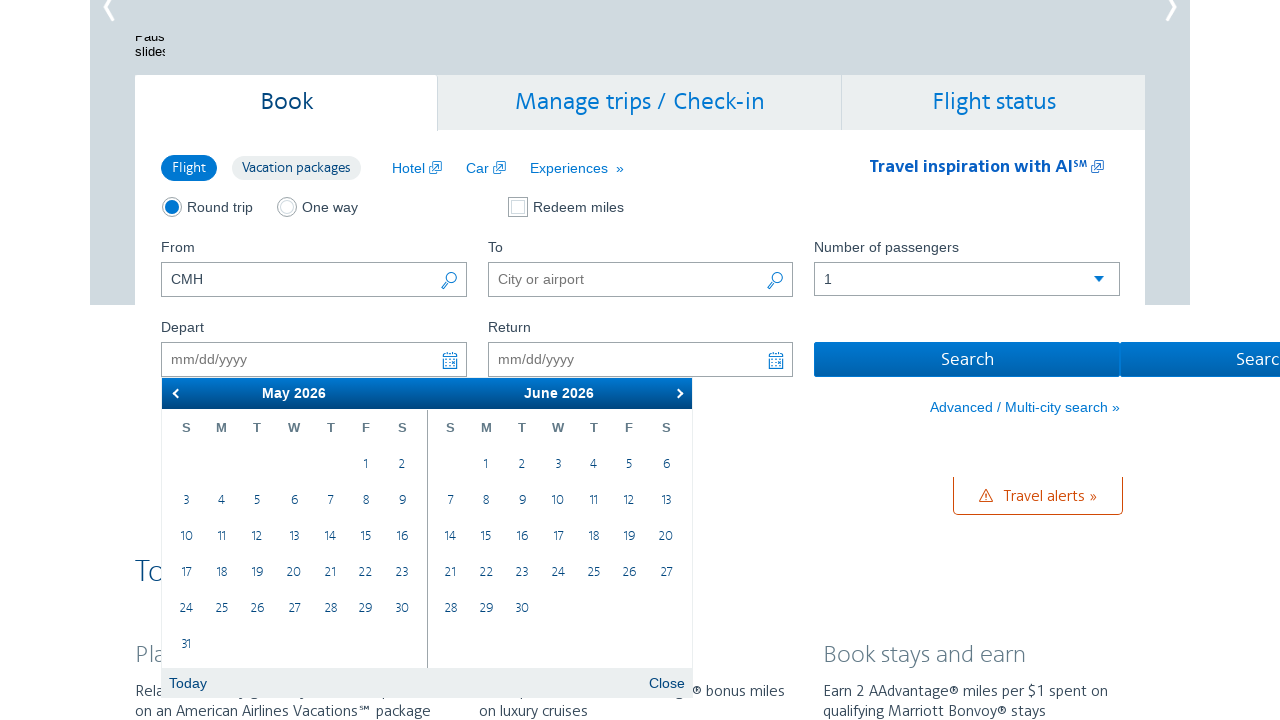

Retrieved current month: May
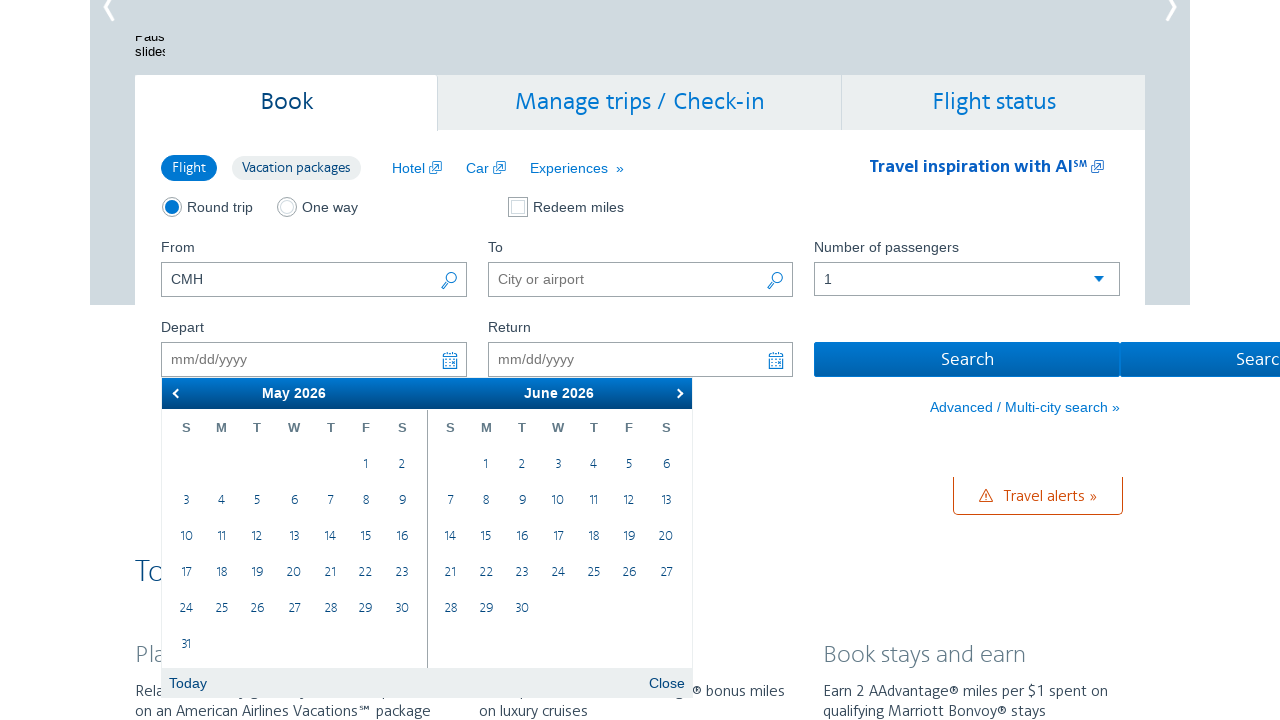

Clicked next button to navigate from May to next month at (677, 393) on xpath=//a[@data-handler='next']
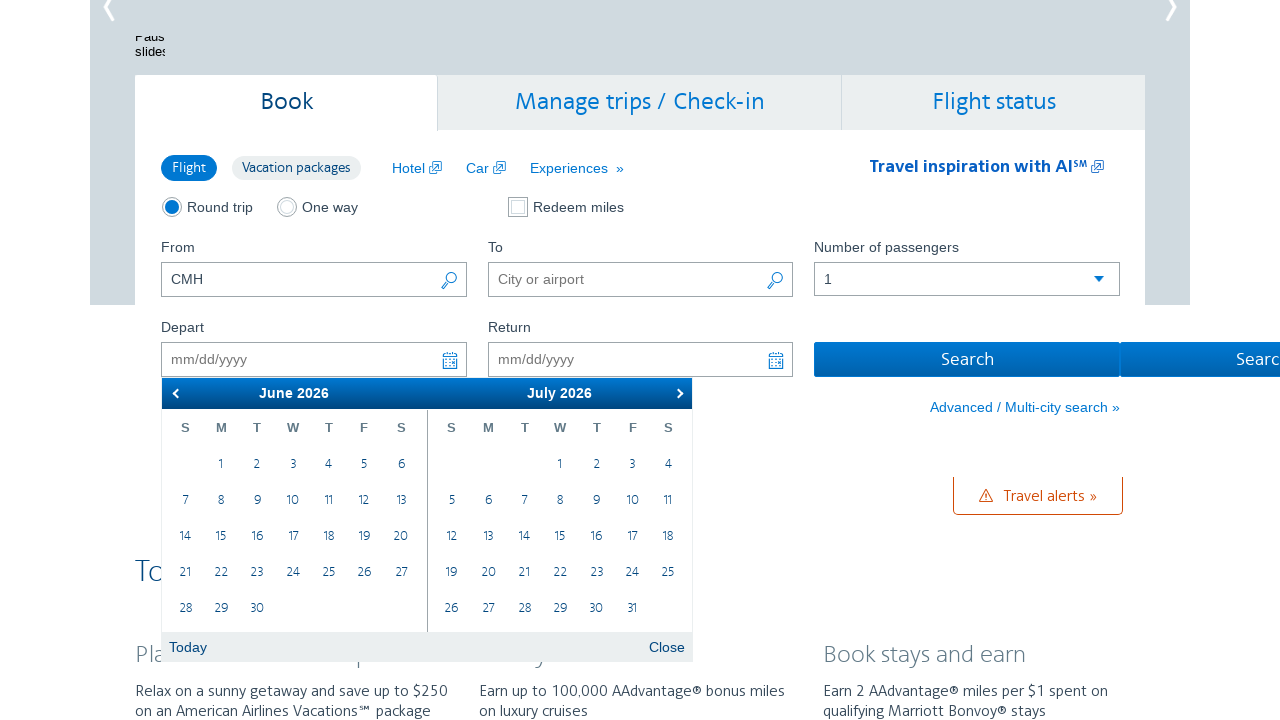

Waited 500ms for calendar to update
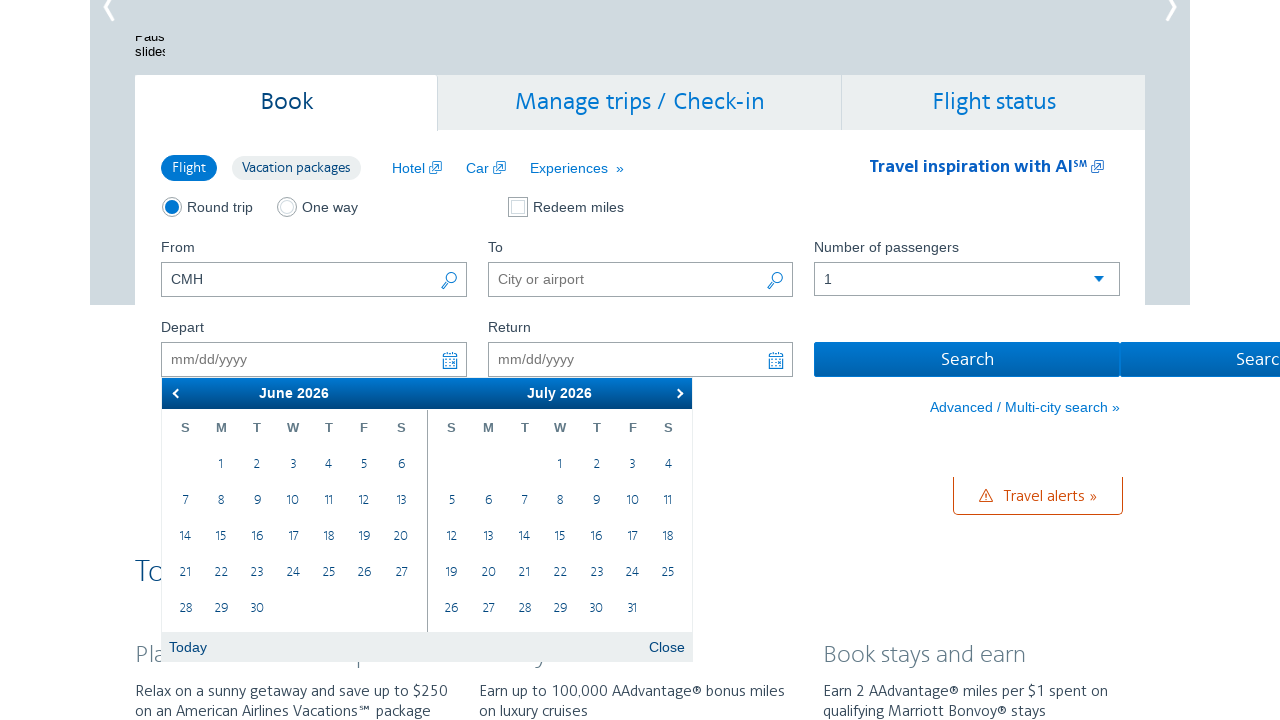

Retrieved current month: June
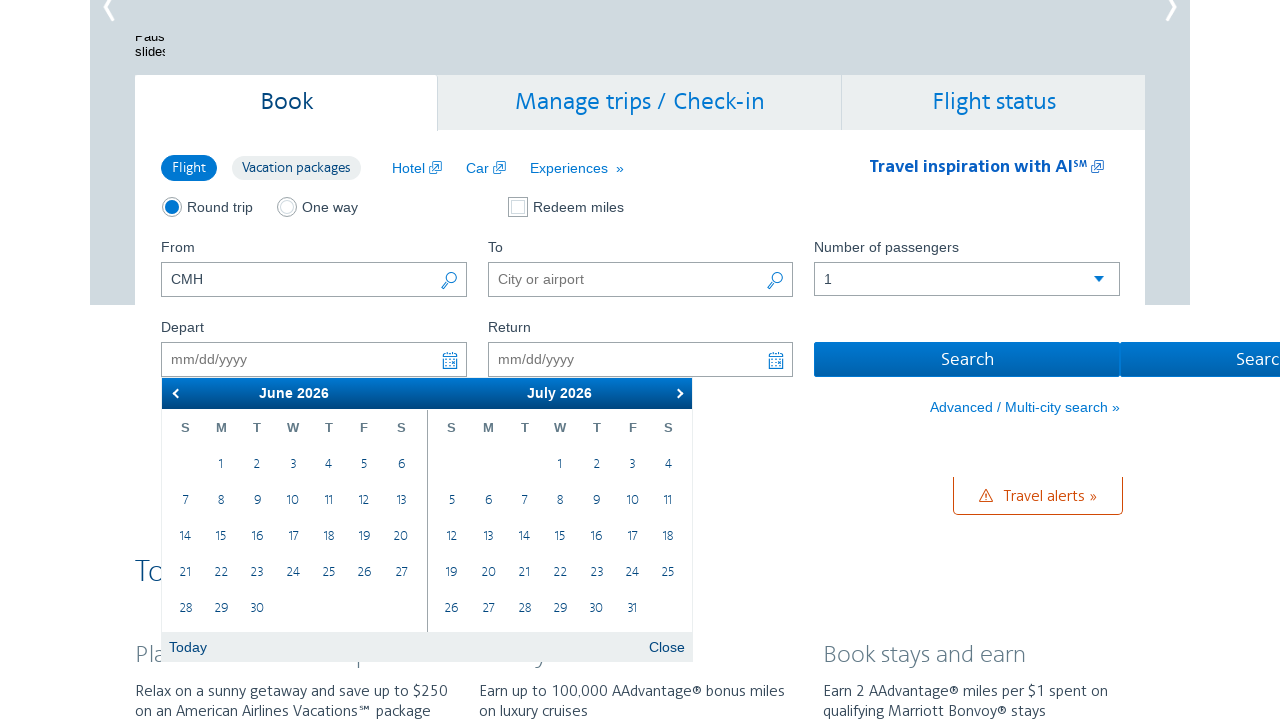

Clicked next button to navigate from June to next month at (677, 393) on xpath=//a[@data-handler='next']
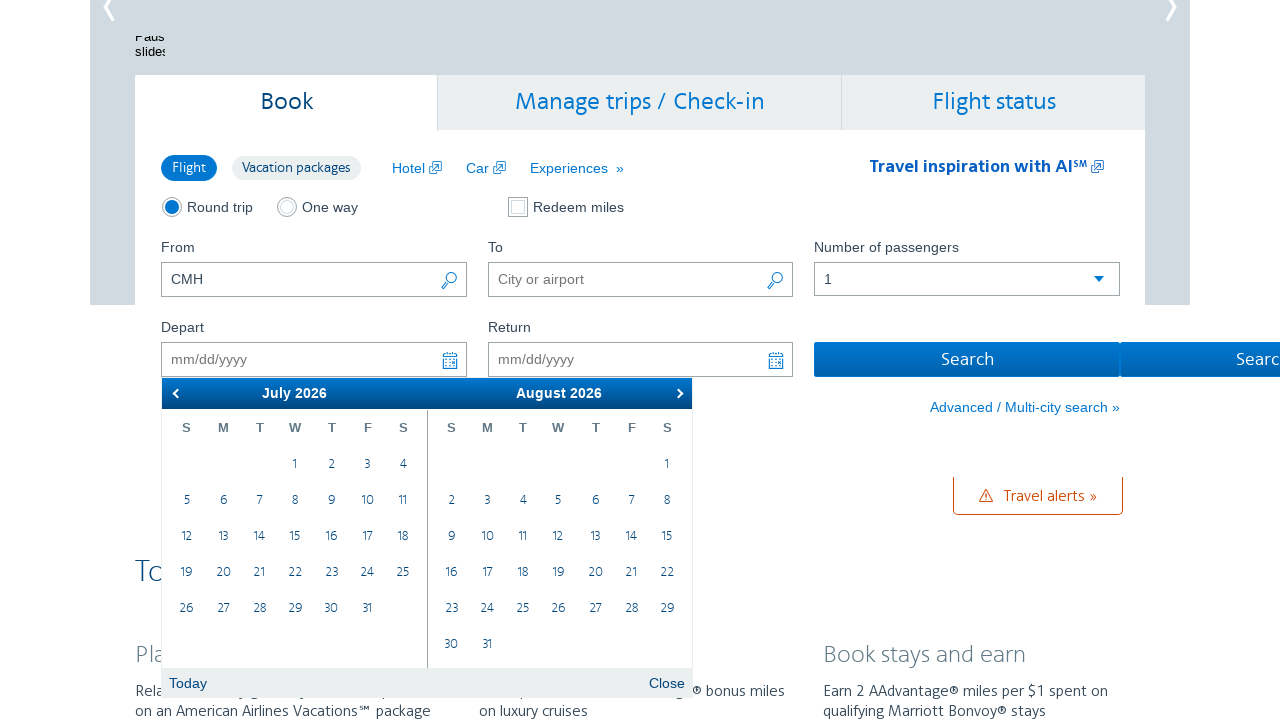

Waited 500ms for calendar to update
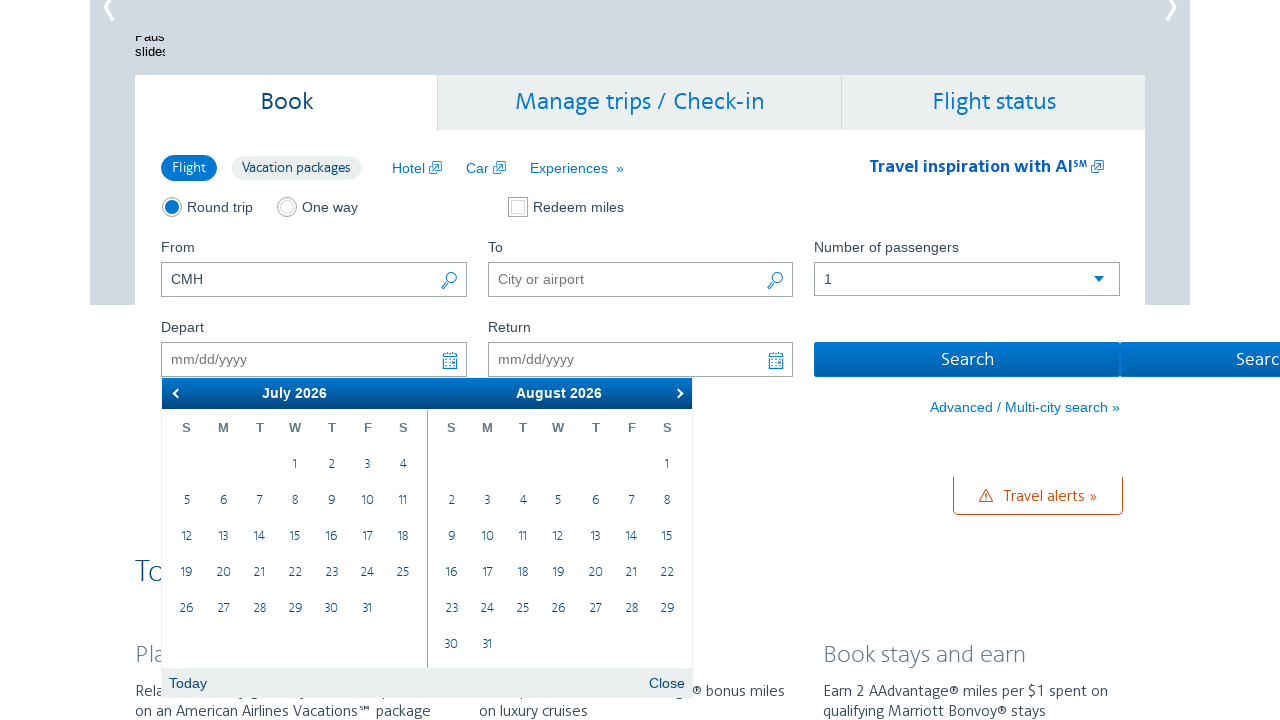

Retrieved current month: July
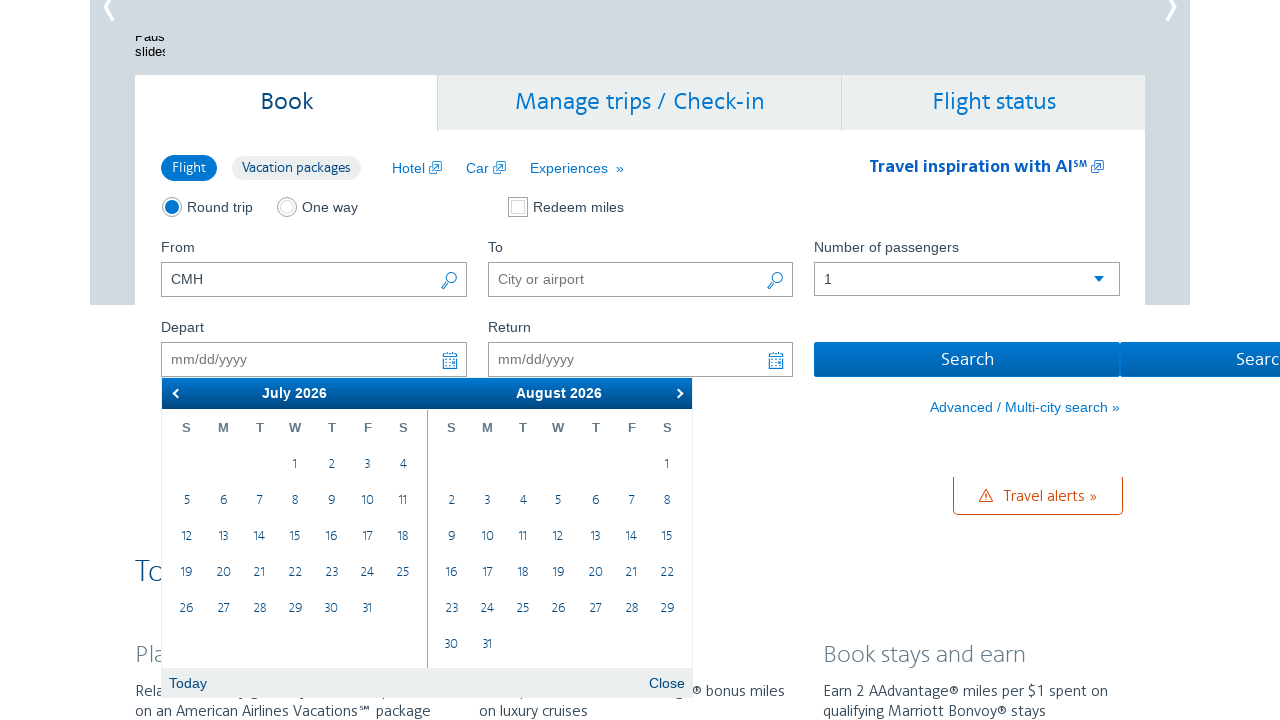

Clicked next button to navigate from July to next month at (677, 393) on xpath=//a[@data-handler='next']
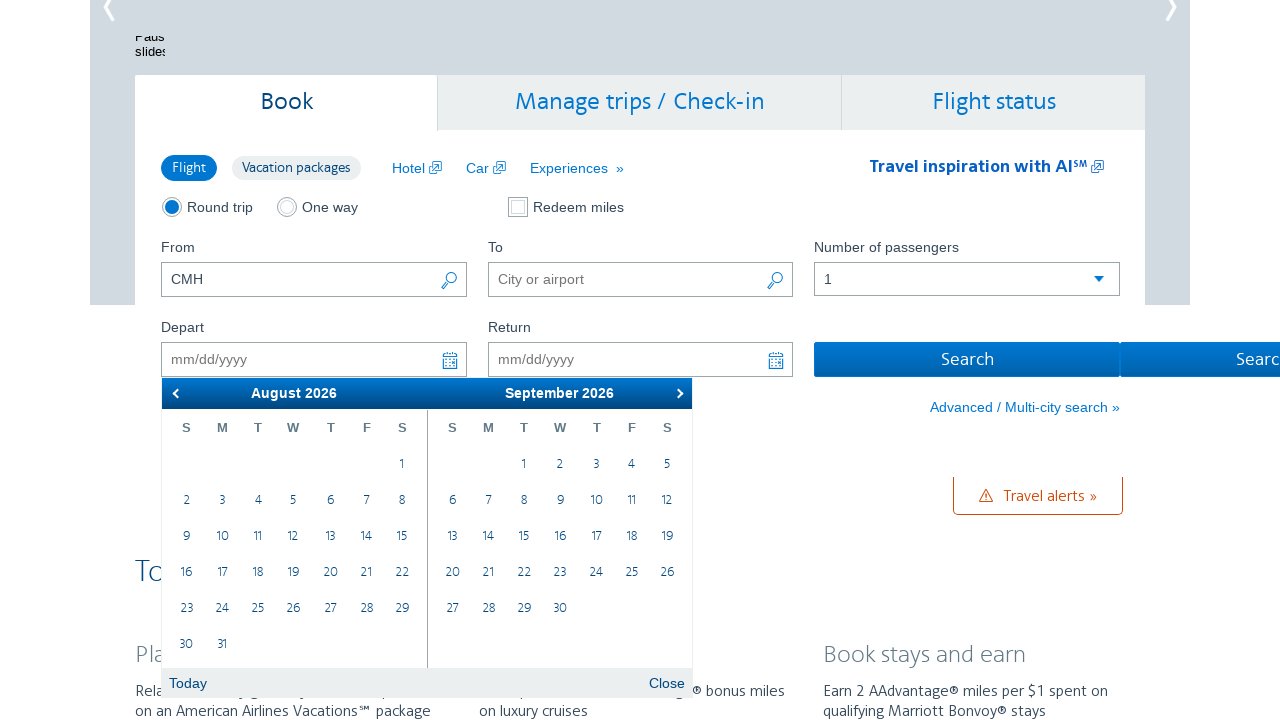

Waited 500ms for calendar to update
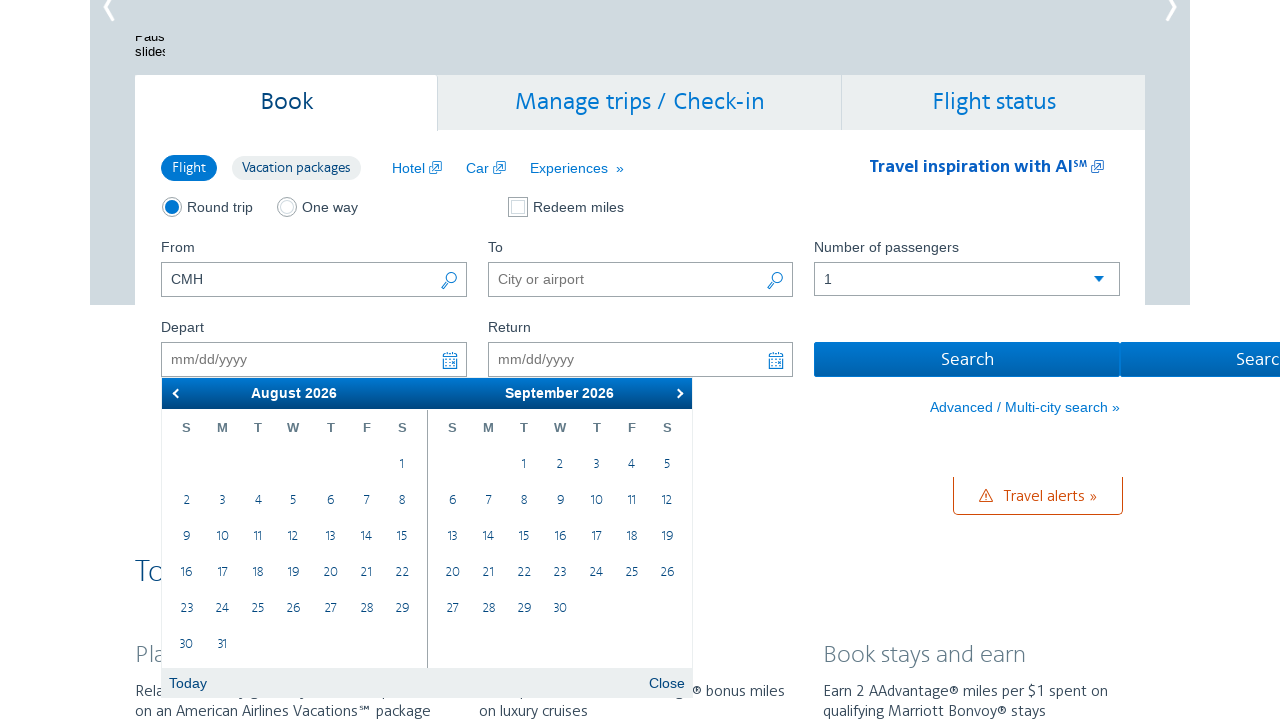

Retrieved current month: August
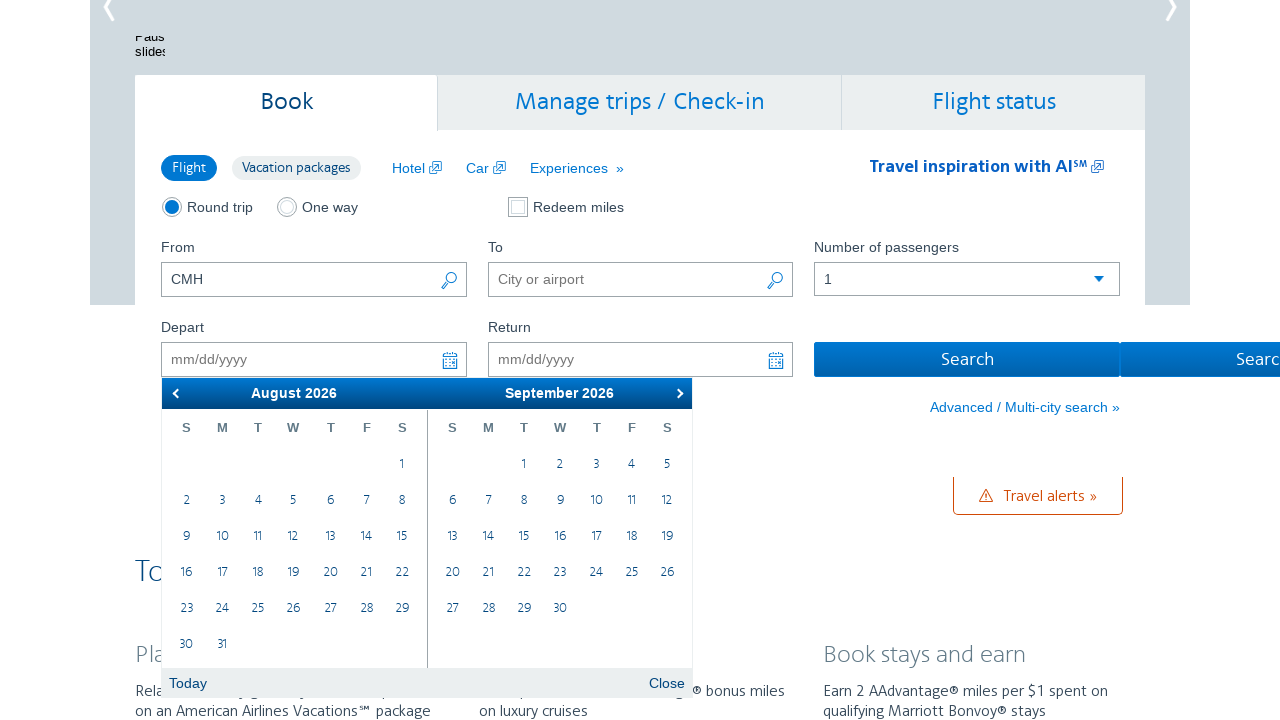

Clicked next button to navigate from August to next month at (677, 393) on xpath=//a[@data-handler='next']
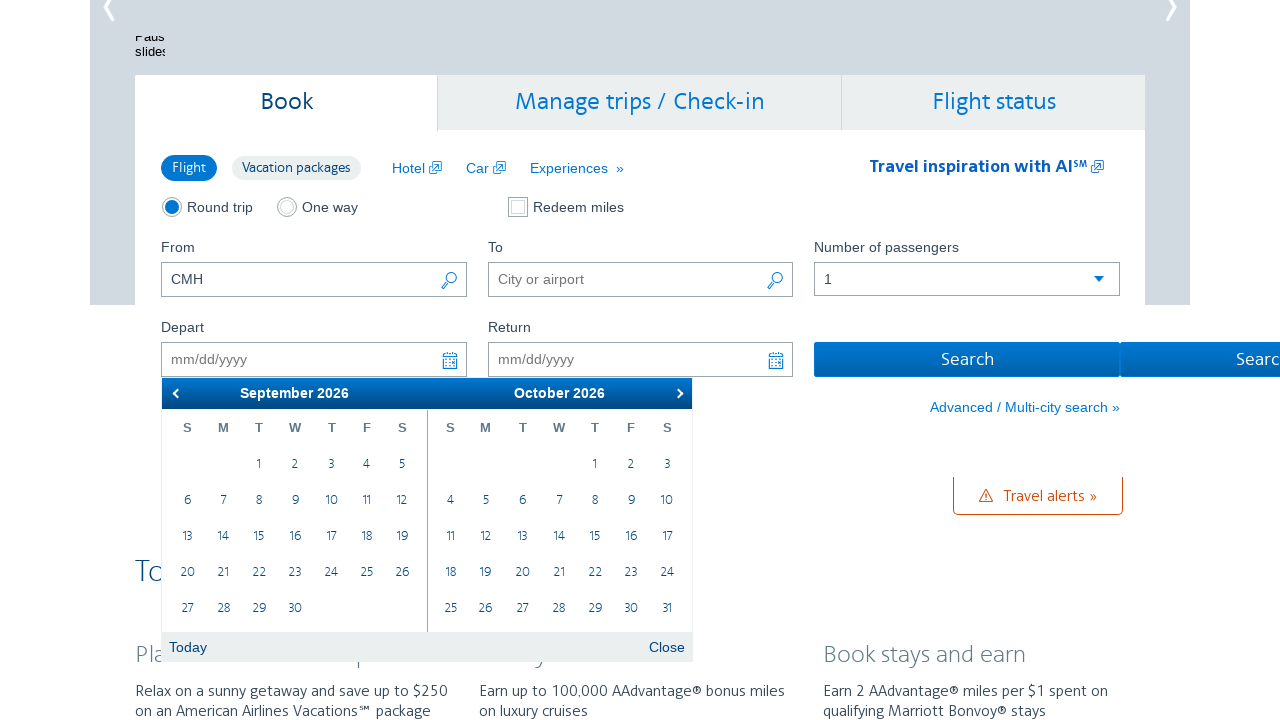

Waited 500ms for calendar to update
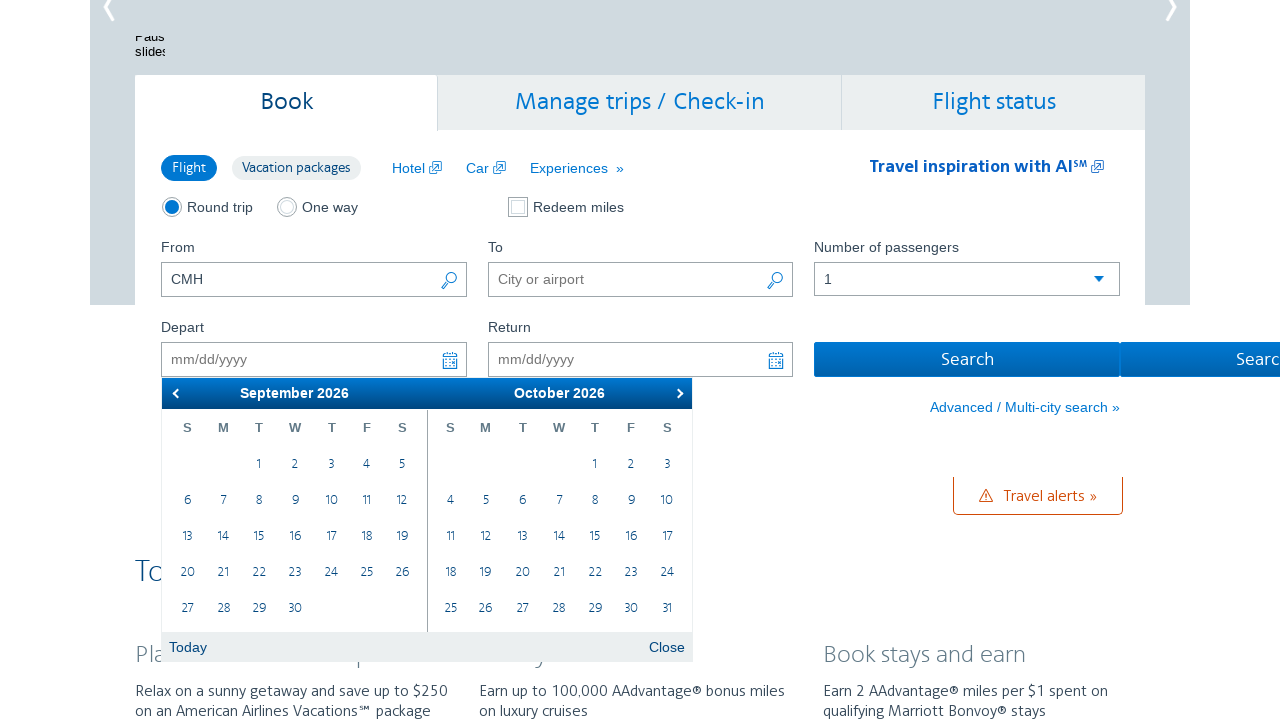

Retrieved current month: September
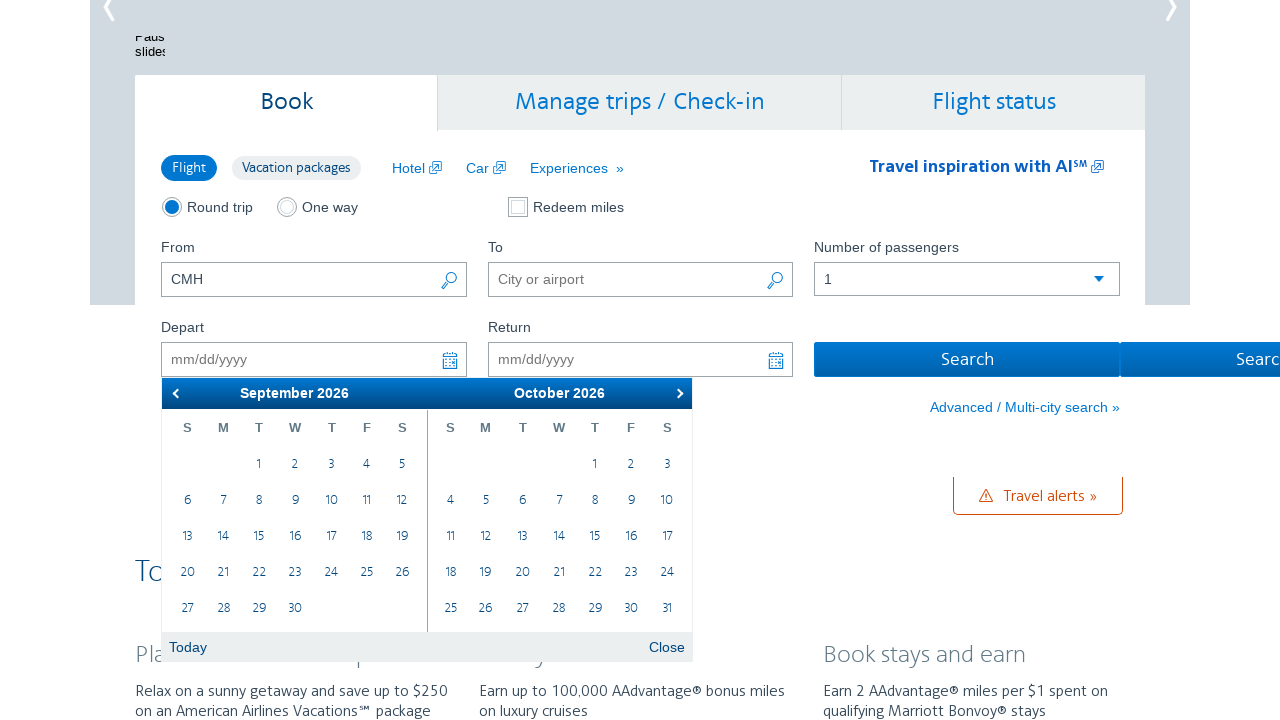

Clicked next button to navigate from September to next month at (677, 393) on xpath=//a[@data-handler='next']
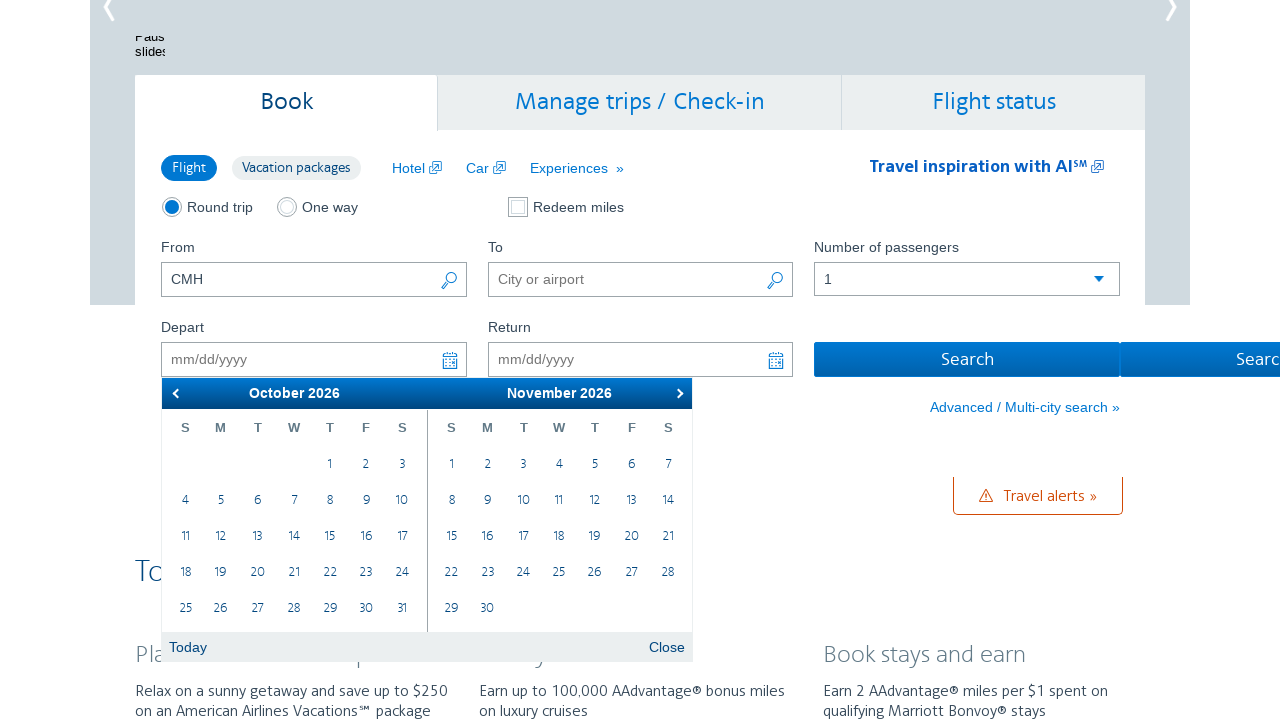

Waited 500ms for calendar to update
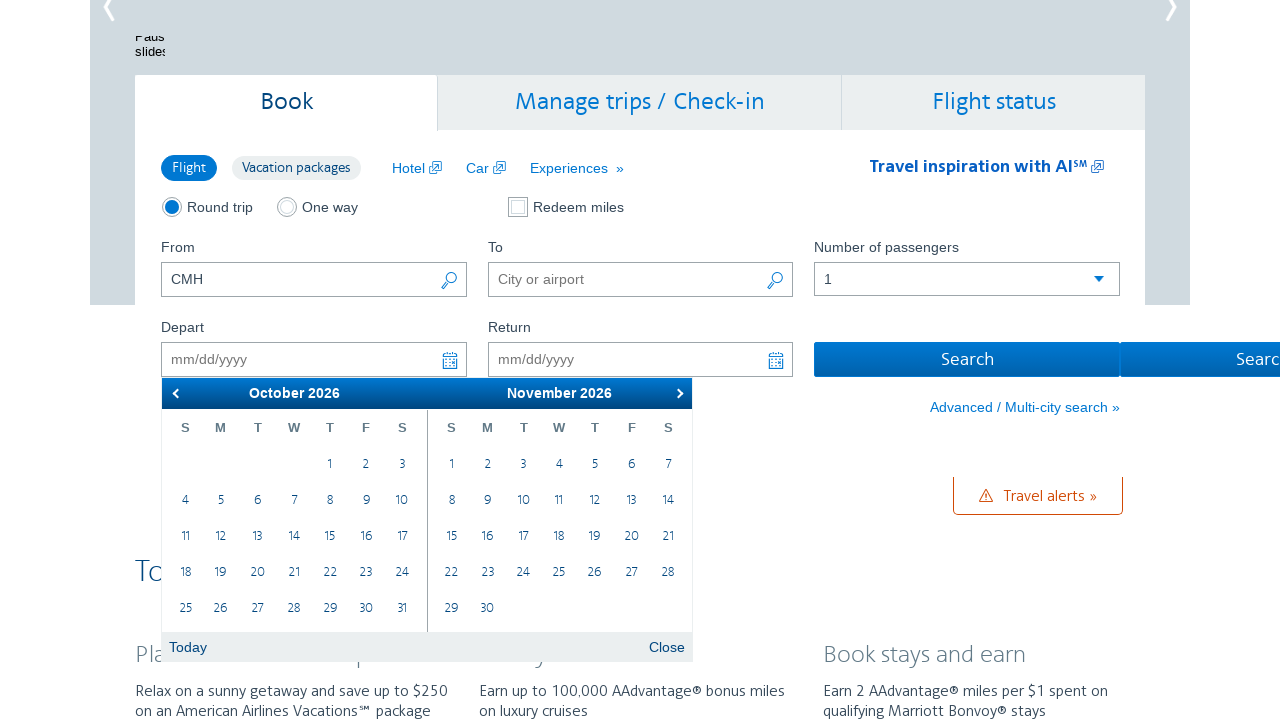

Retrieved current month: October
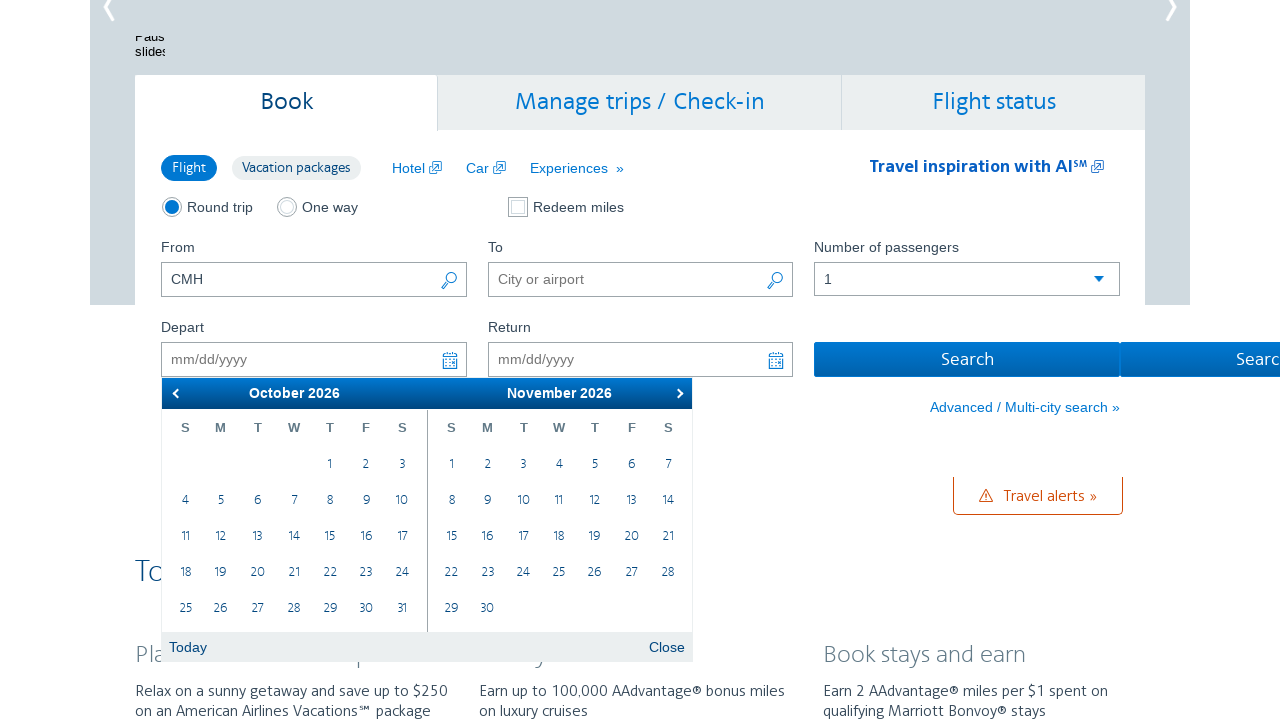

Clicked next button to navigate from October to next month at (677, 393) on xpath=//a[@data-handler='next']
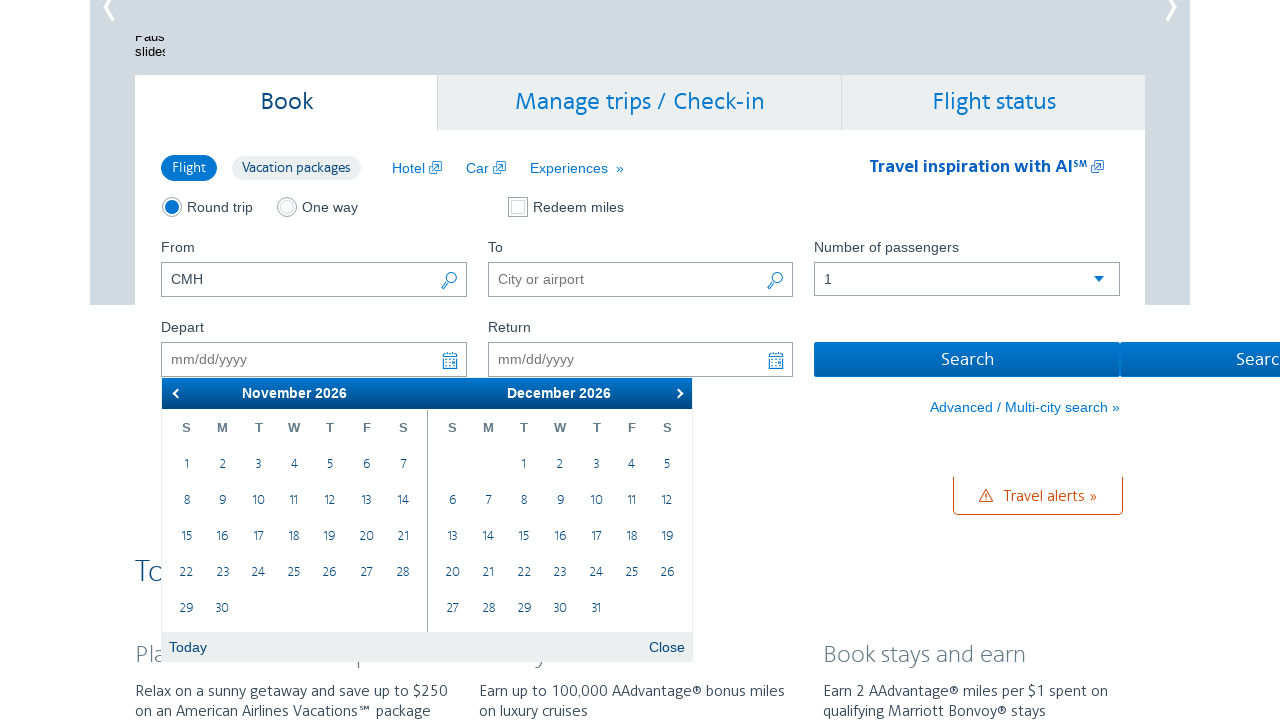

Waited 500ms for calendar to update
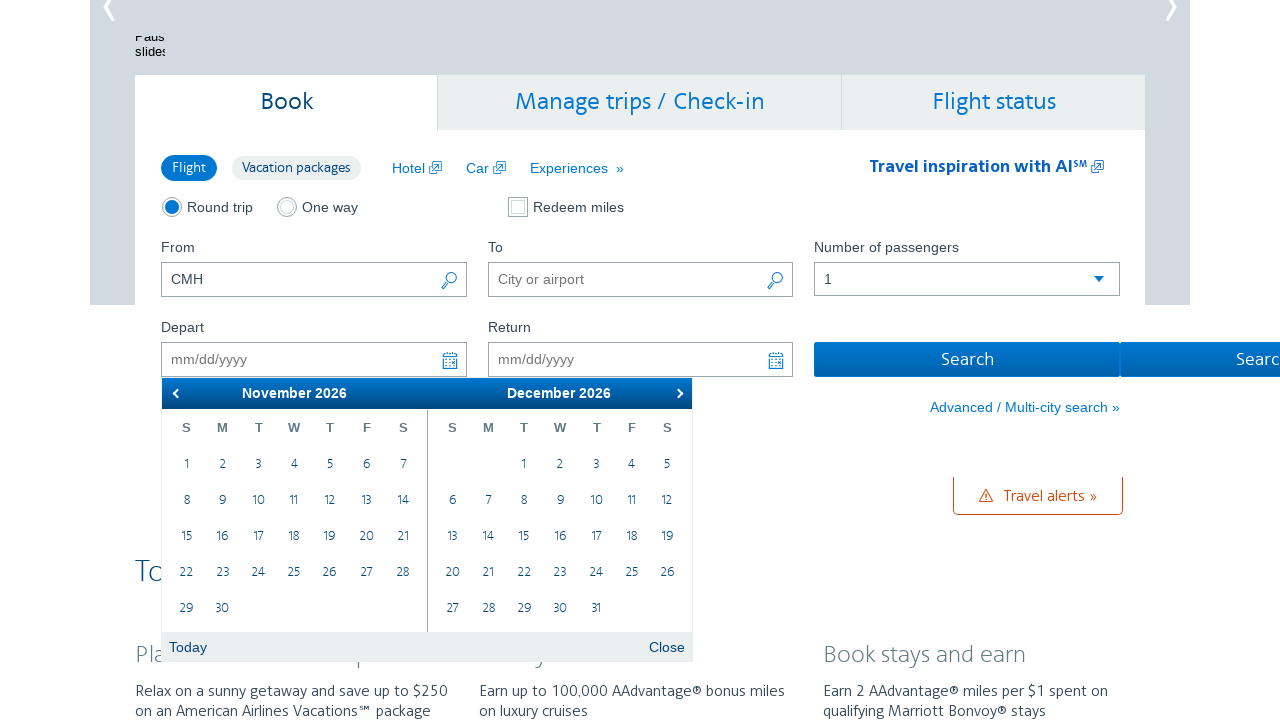

Retrieved current month: November
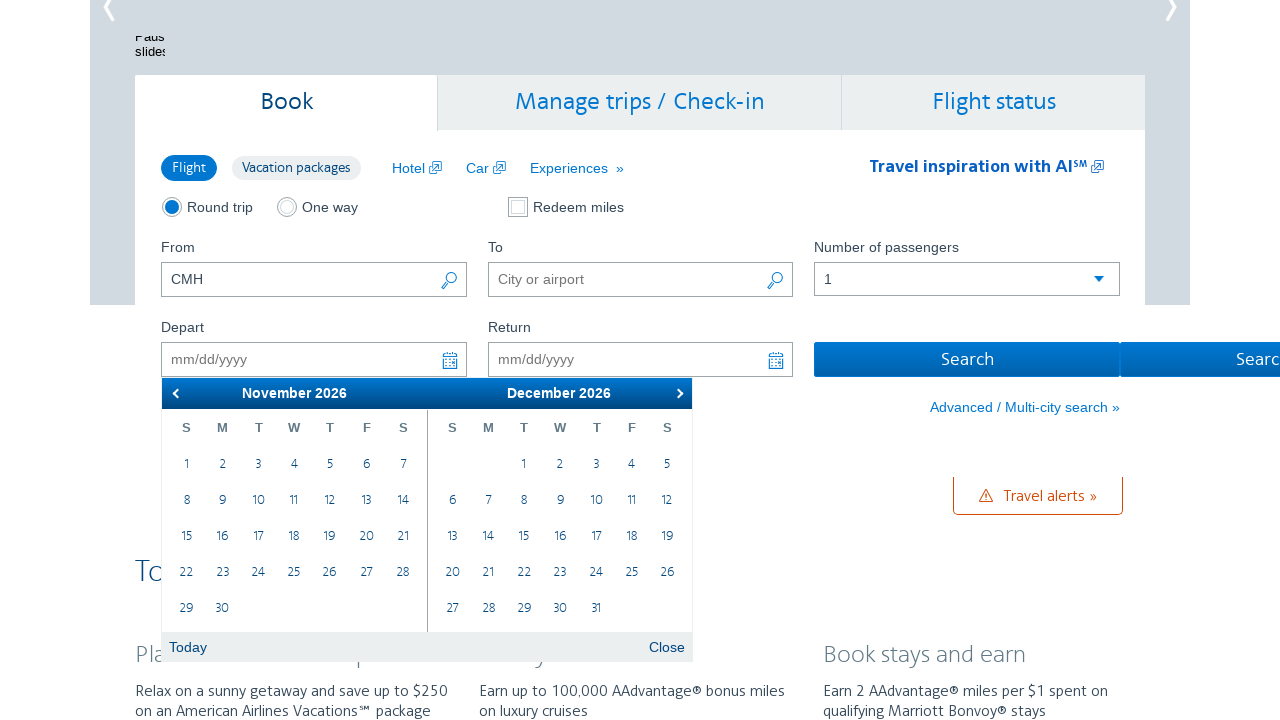

Clicked next button to navigate from November to next month at (677, 393) on xpath=//a[@data-handler='next']
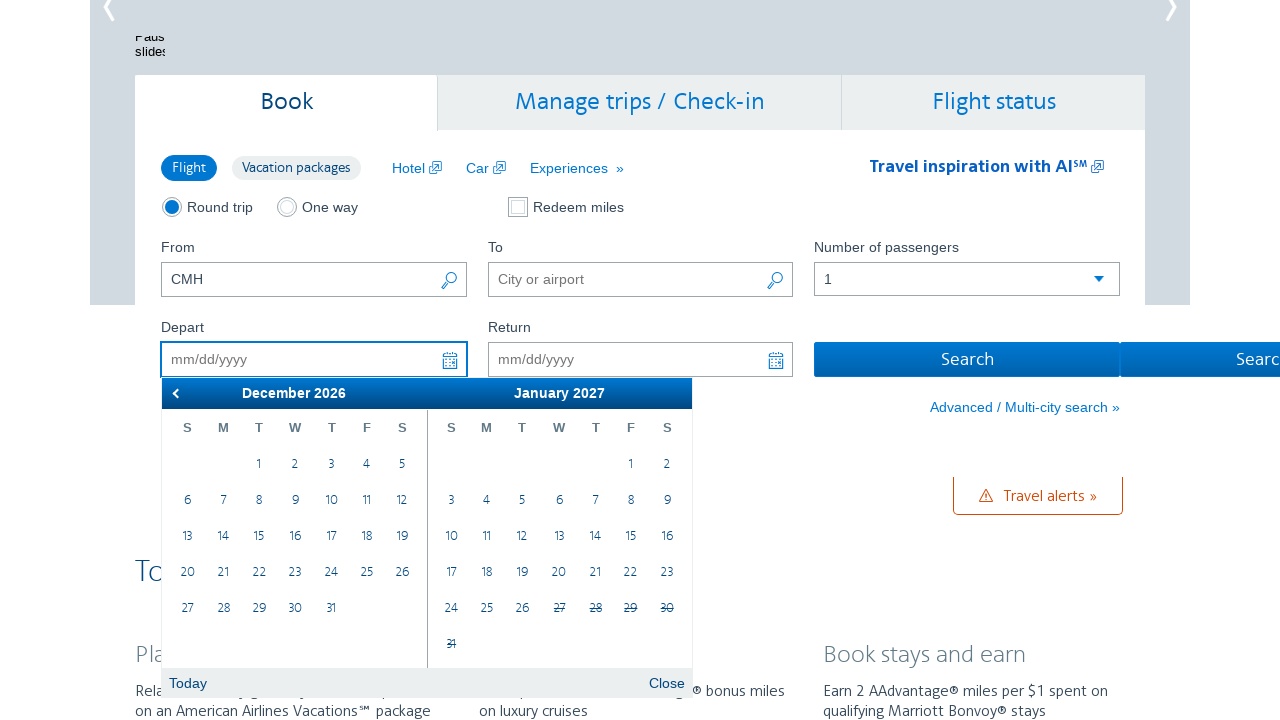

Waited 500ms for calendar to update
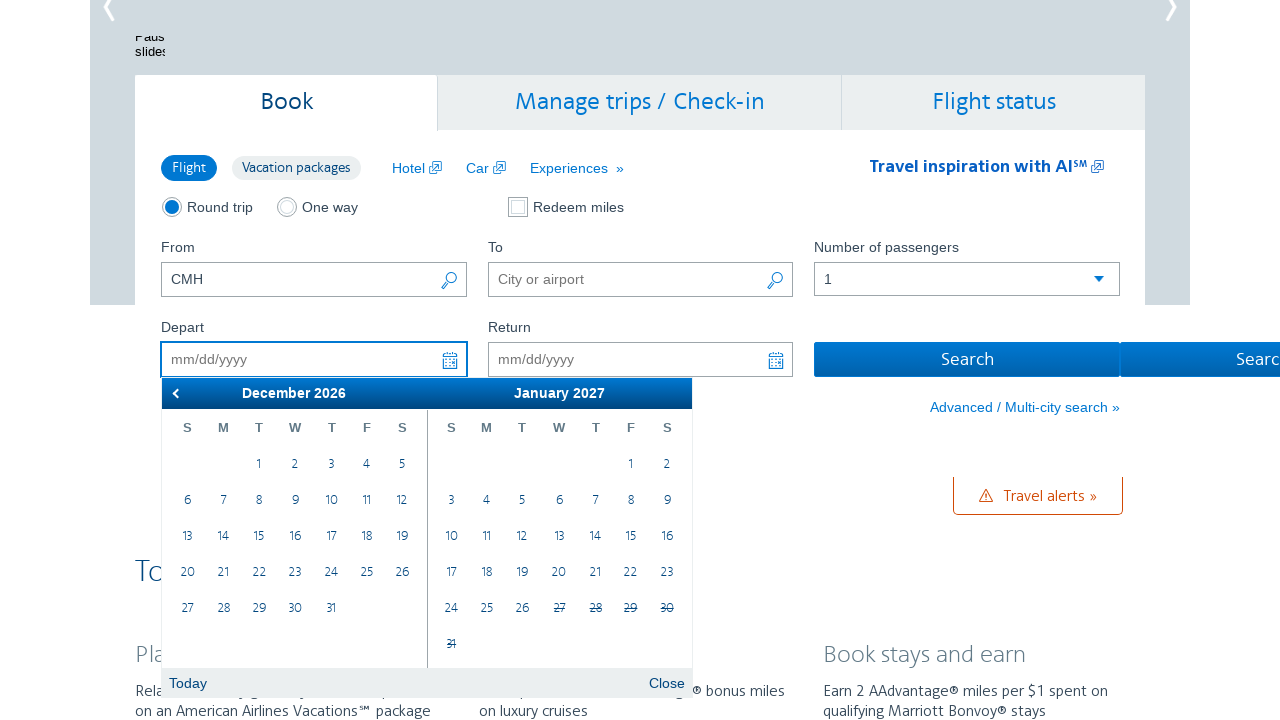

Retrieved current month: December
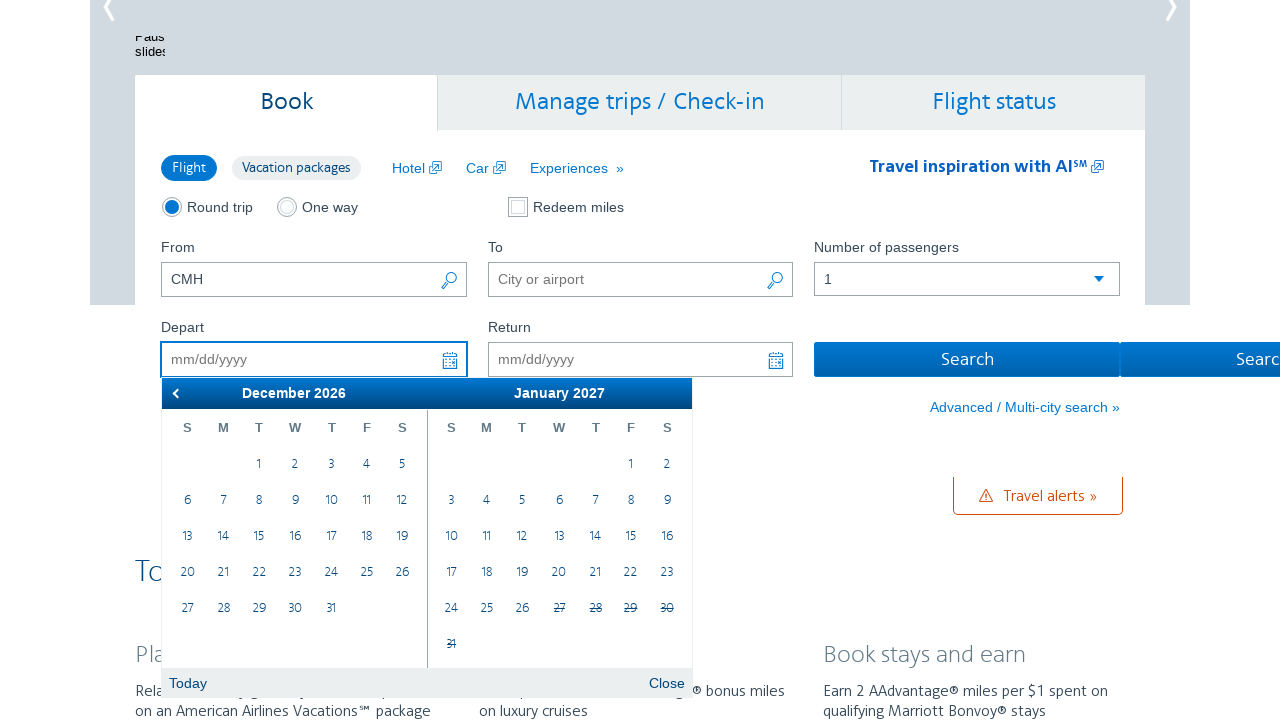

Found December in calendar with 77 date cells
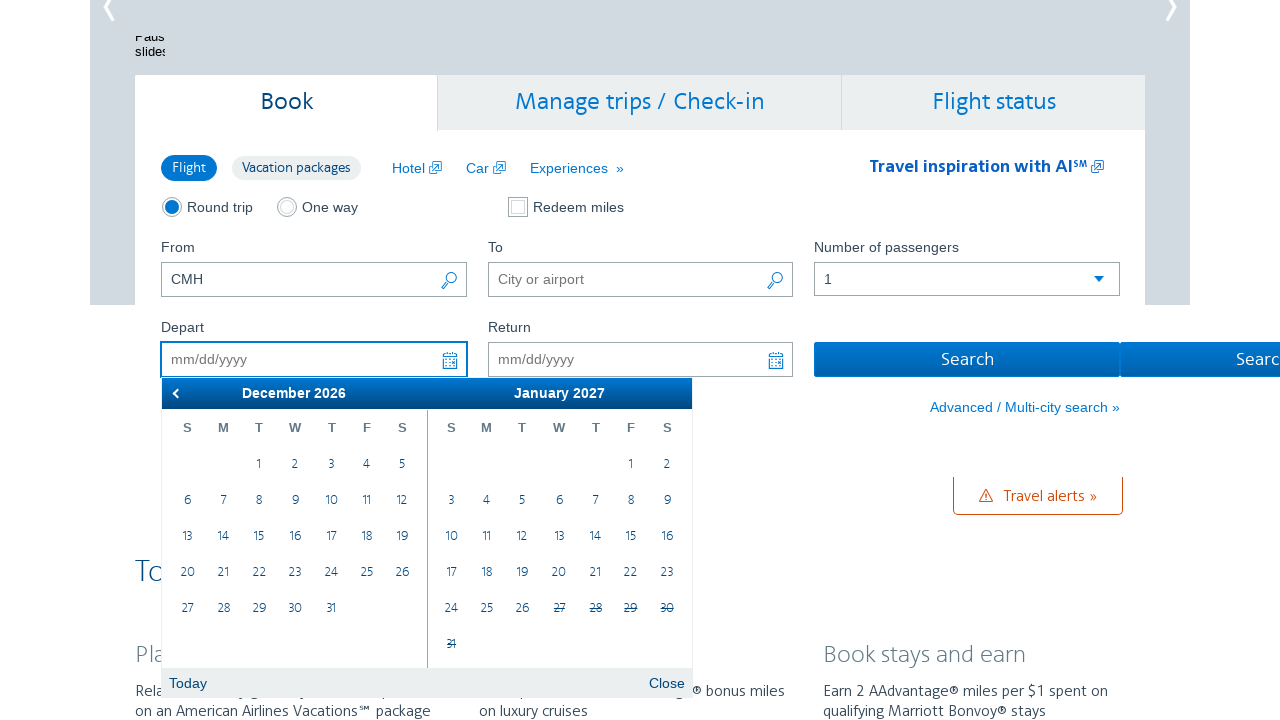

Clicked the 1st of December at (259, 465) on xpath=//table[@class='ui-datepicker-calendar']/tbody/tr/td >> nth=2
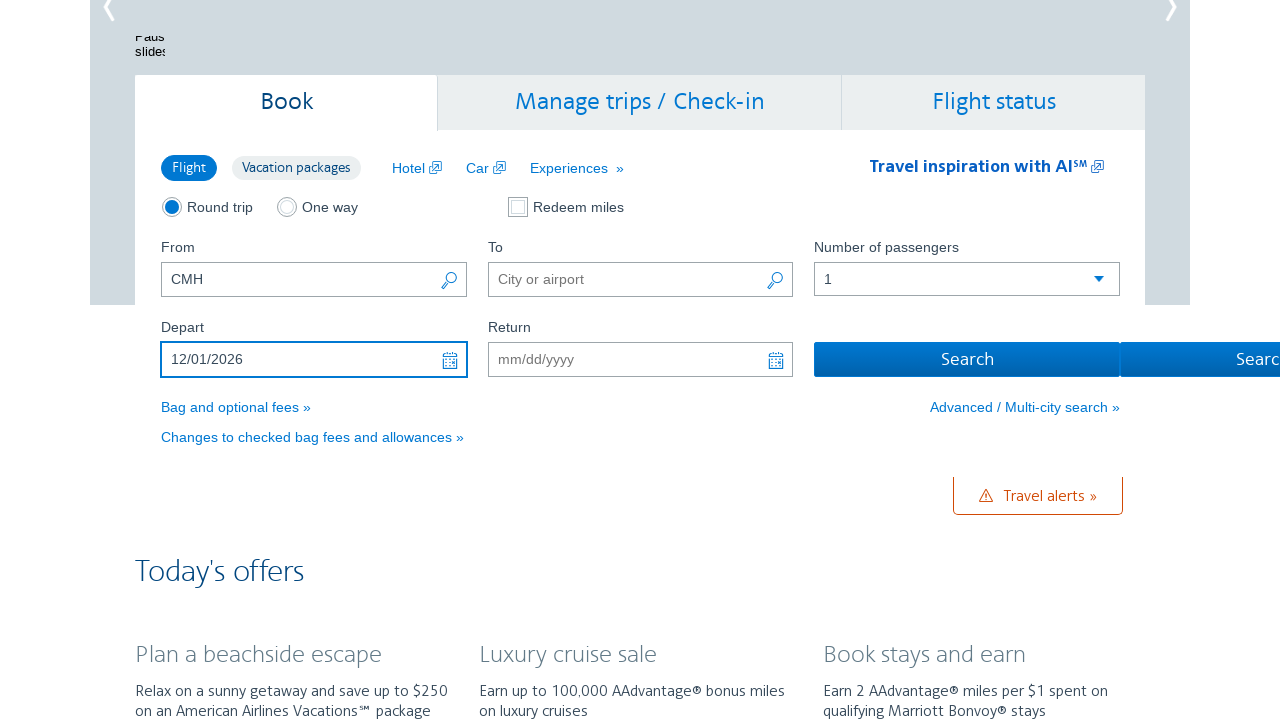

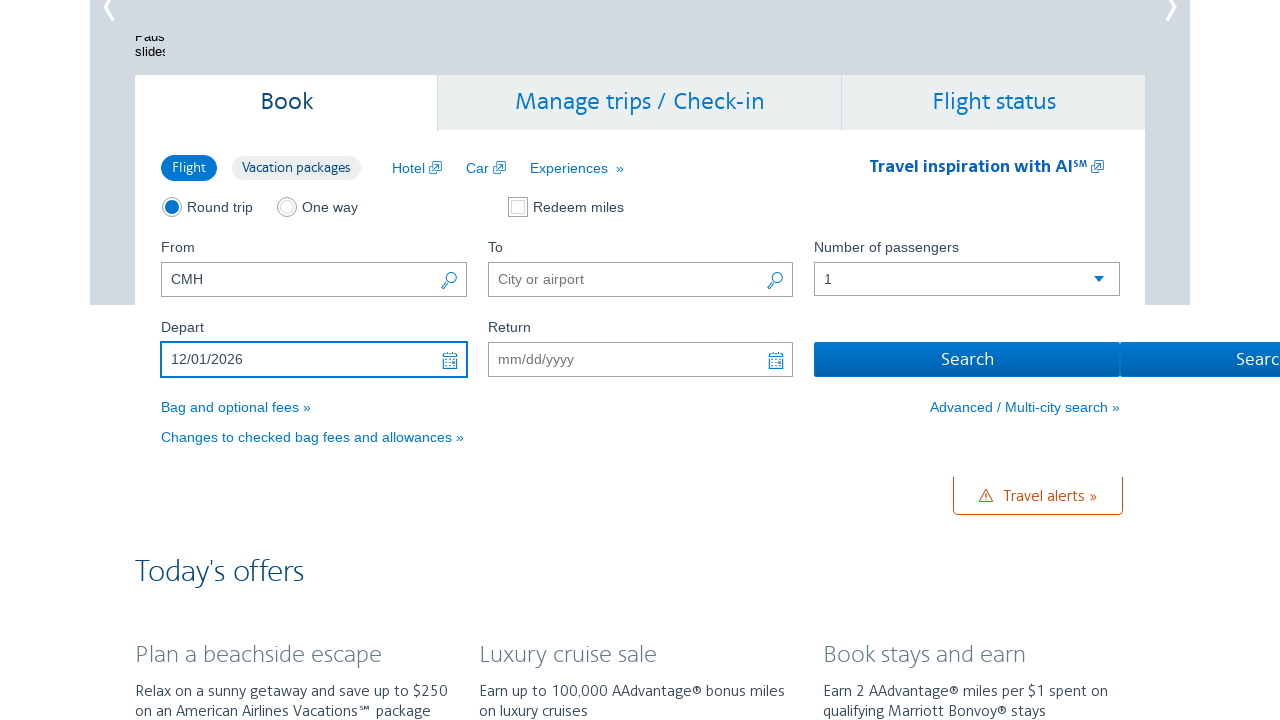